Tests sign up modal by clicking the Sign Up link and verifying the signup form is displayed

Starting URL: https://www.demoblaze.com/

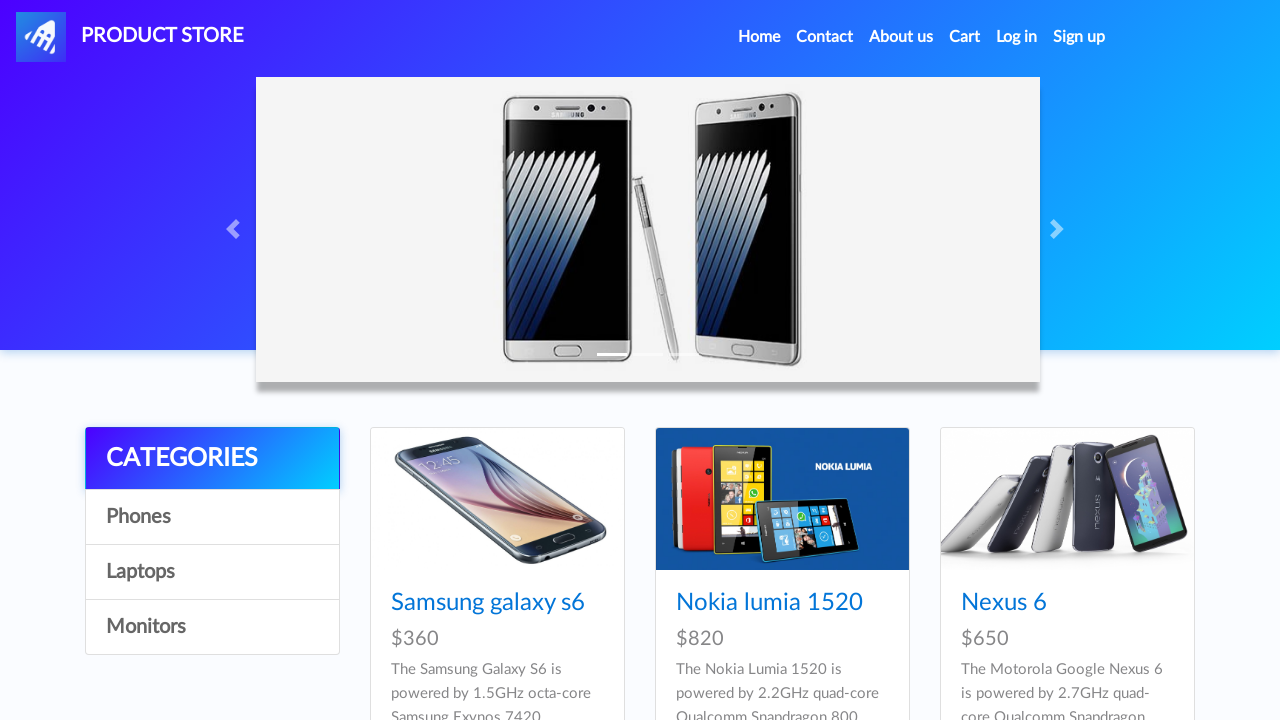

Clicked on the Sign Up link at (1079, 37) on xpath=//a[@id='signin2']
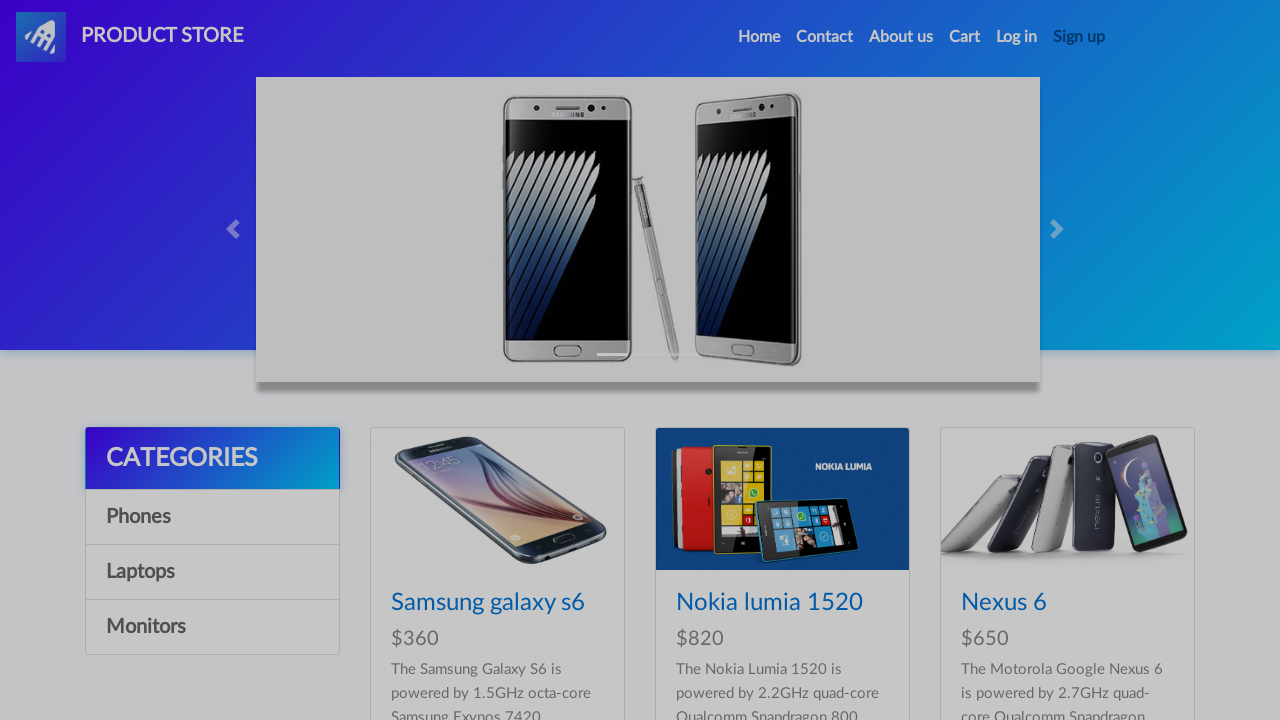

Sign up modal form is displayed
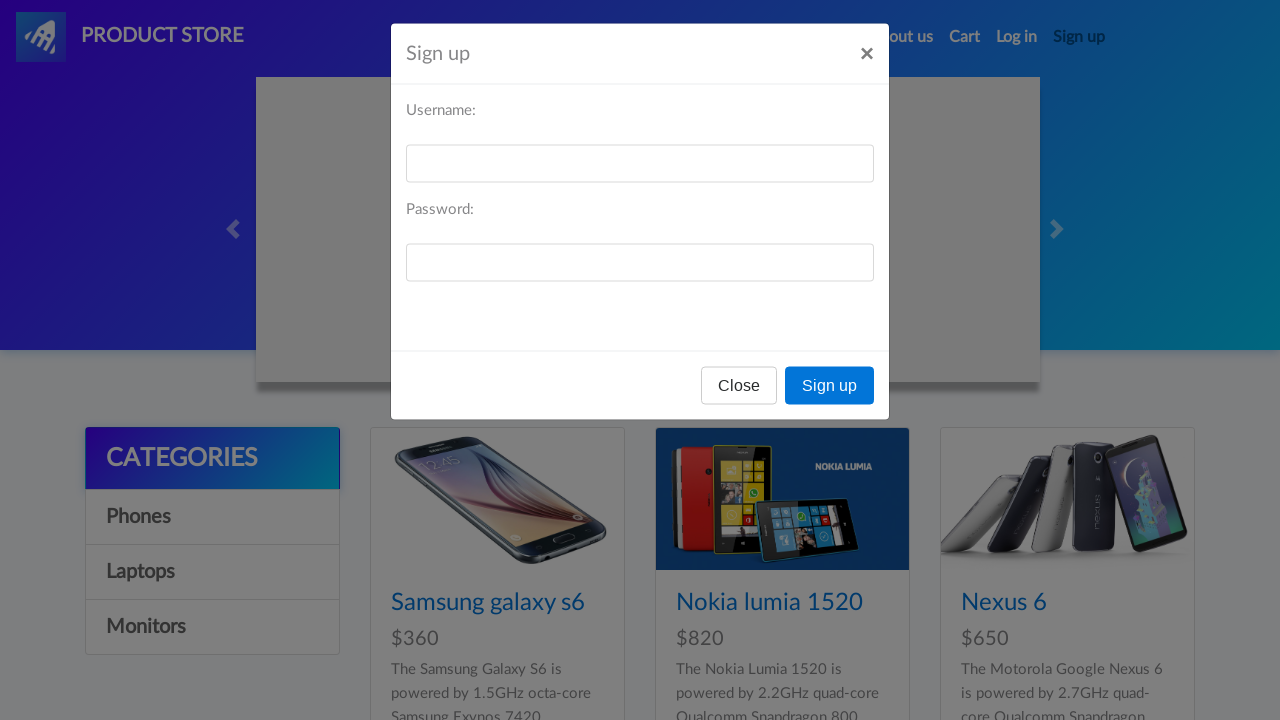

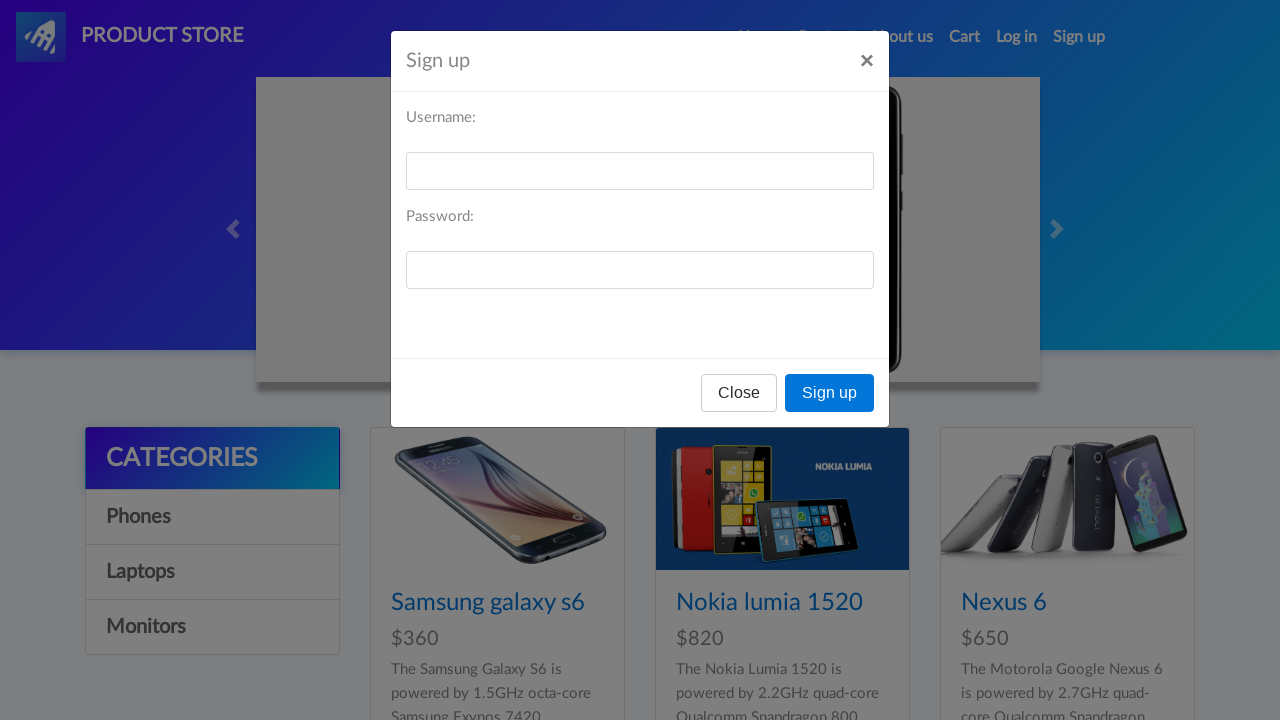